Tests text input functionality on a textarea by reading existing text, clearing the field, and re-entering the same text to verify text input operations work correctly.

Starting URL: https://omayo.blogspot.com/

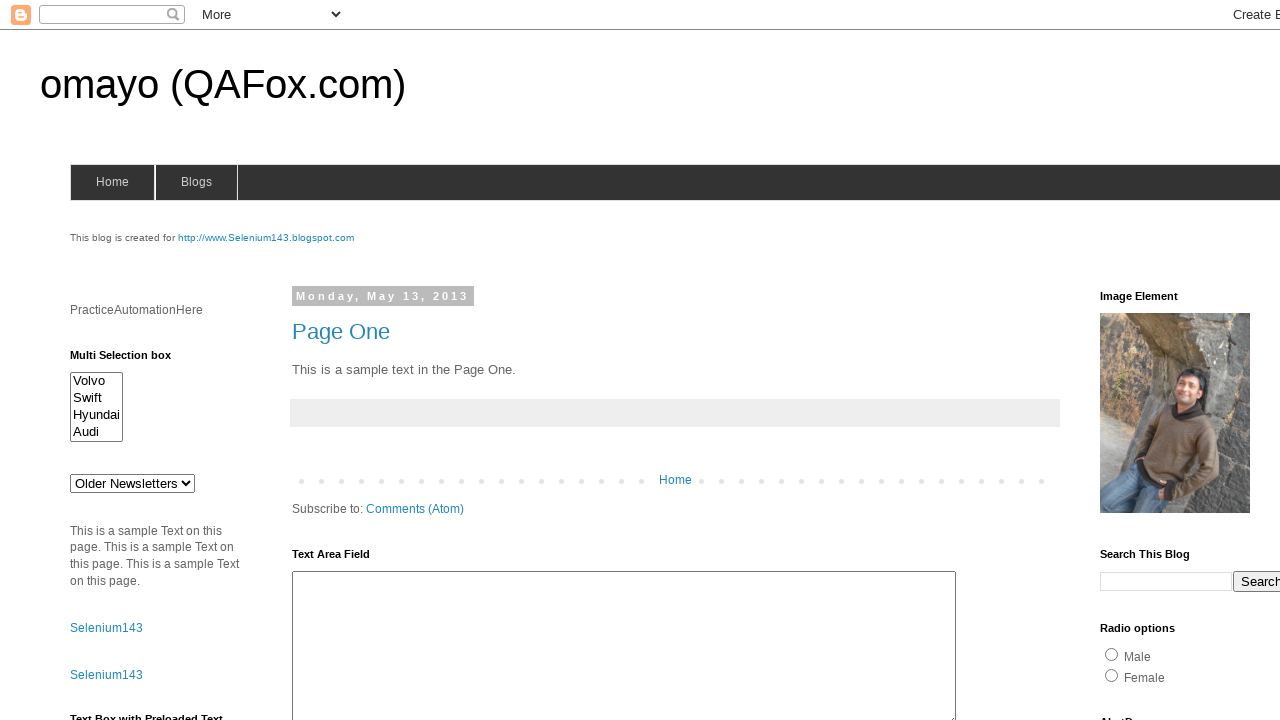

Waited for textarea element to be visible
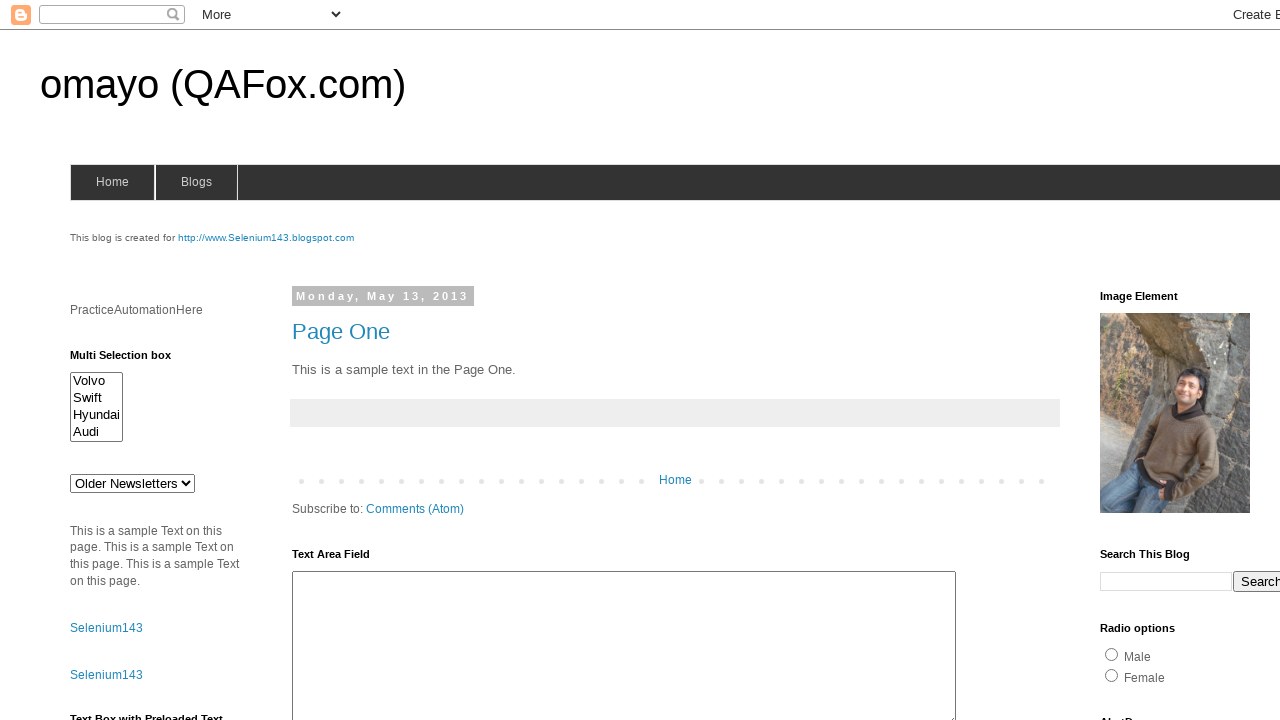

Retrieved existing text from textarea: 'The cat was playing in the garden.
'
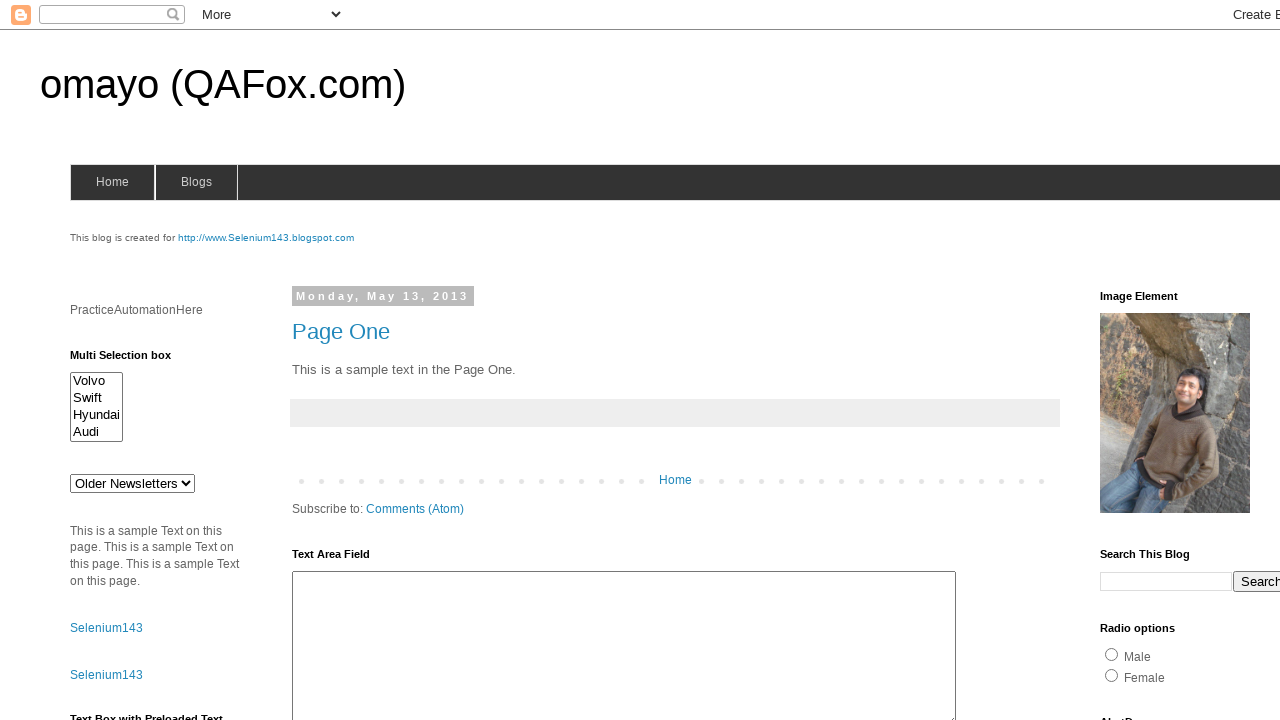

Cleared the textarea field on textarea[rows='10'][cols='30']
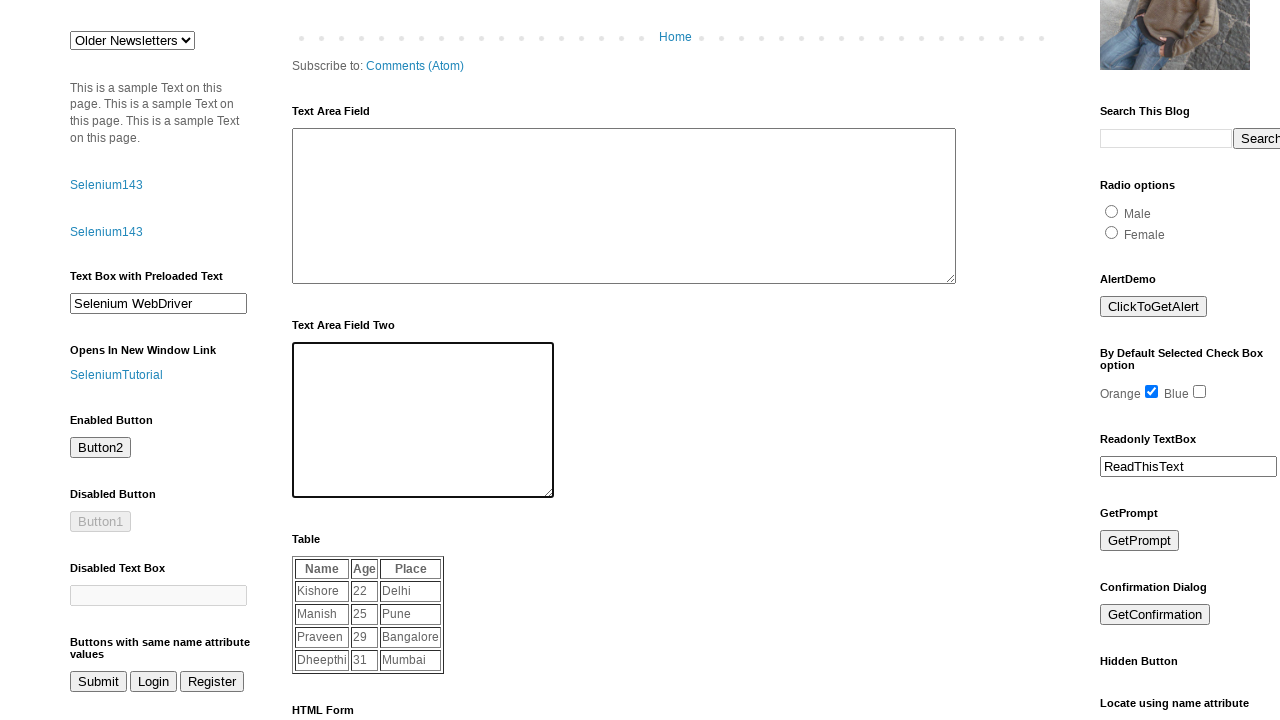

Filled textarea with text: 'The cat was playing in the garden.
' on textarea[rows='10'][cols='30']
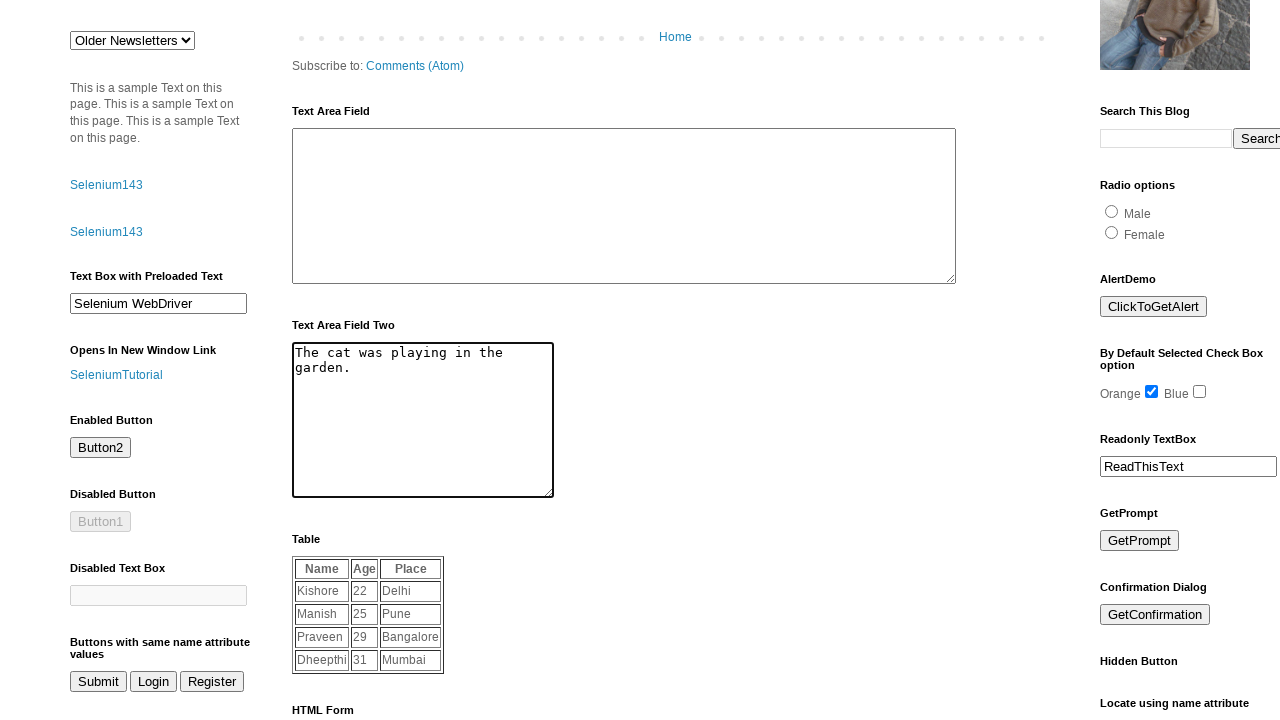

Waited 1 second to verify text input
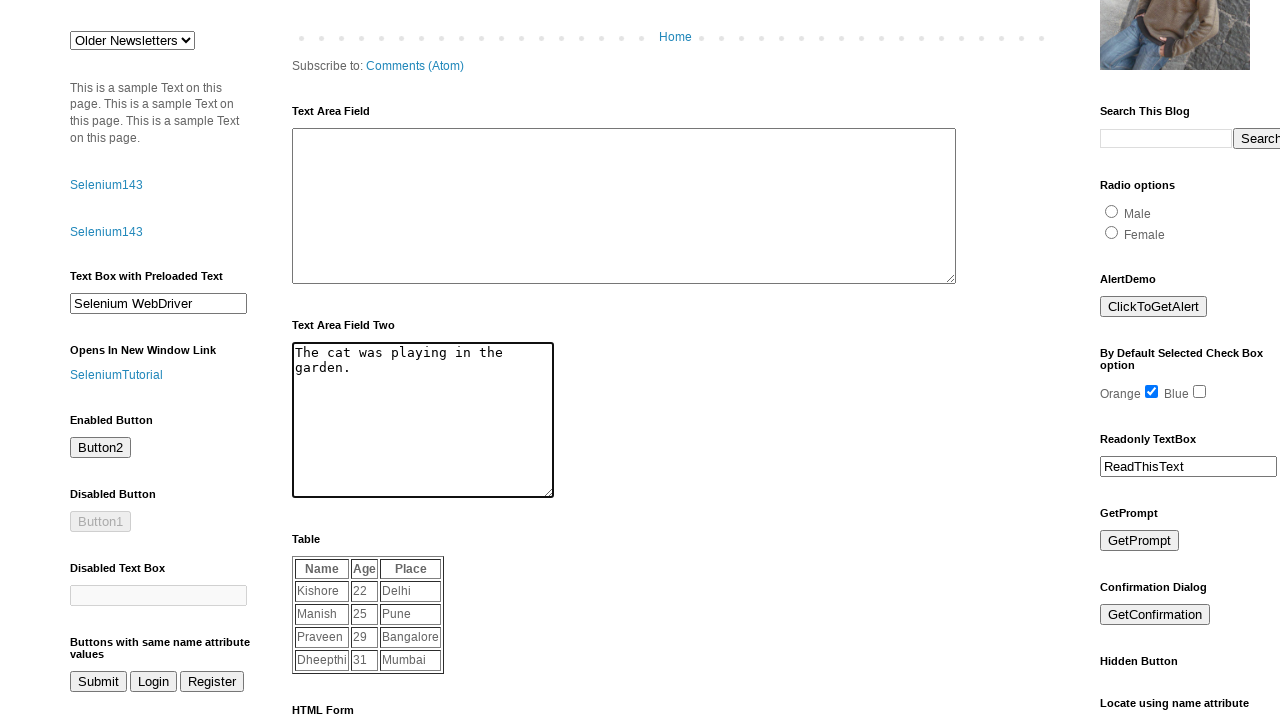

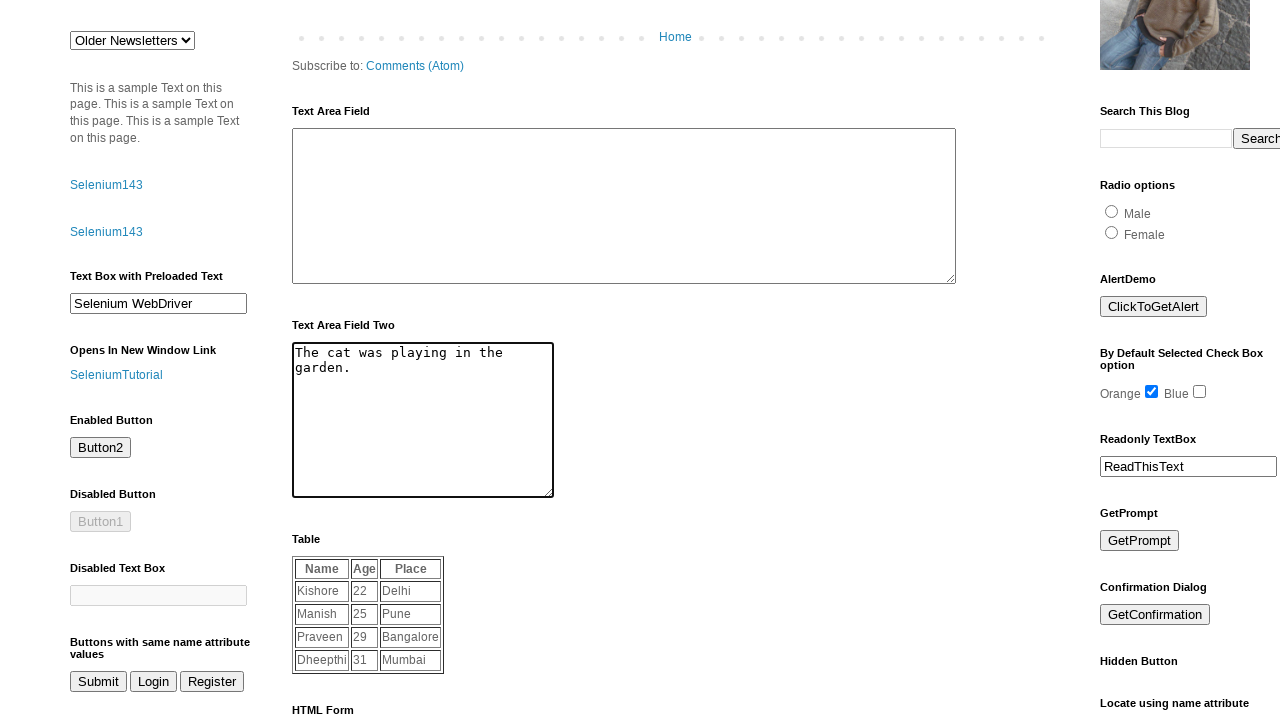